Tests login functionality on a Selenium training page with dynamic attributes by entering credentials and submitting the form, then verifying the confirmation message appears

Starting URL: https://v1.training-support.net/selenium/dynamic-attributes

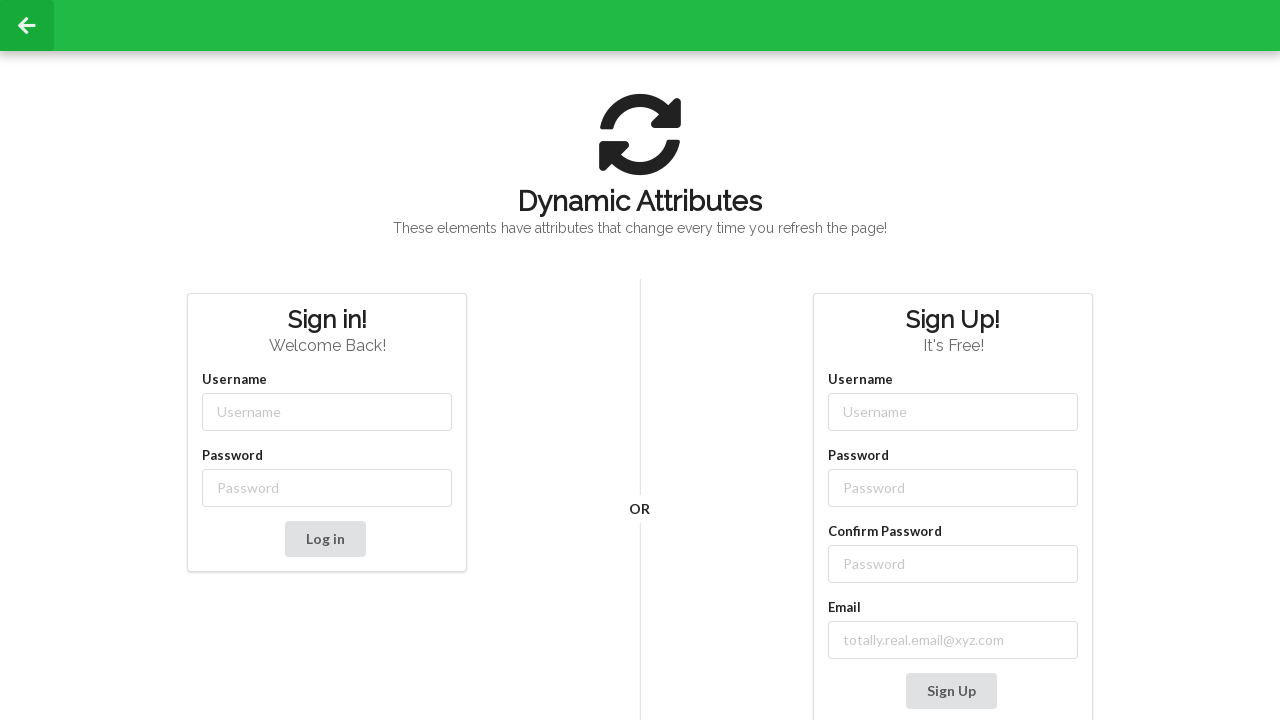

Filled username field with 'admin' using dynamic class selector on //input[starts-with(@class, 'username-')]
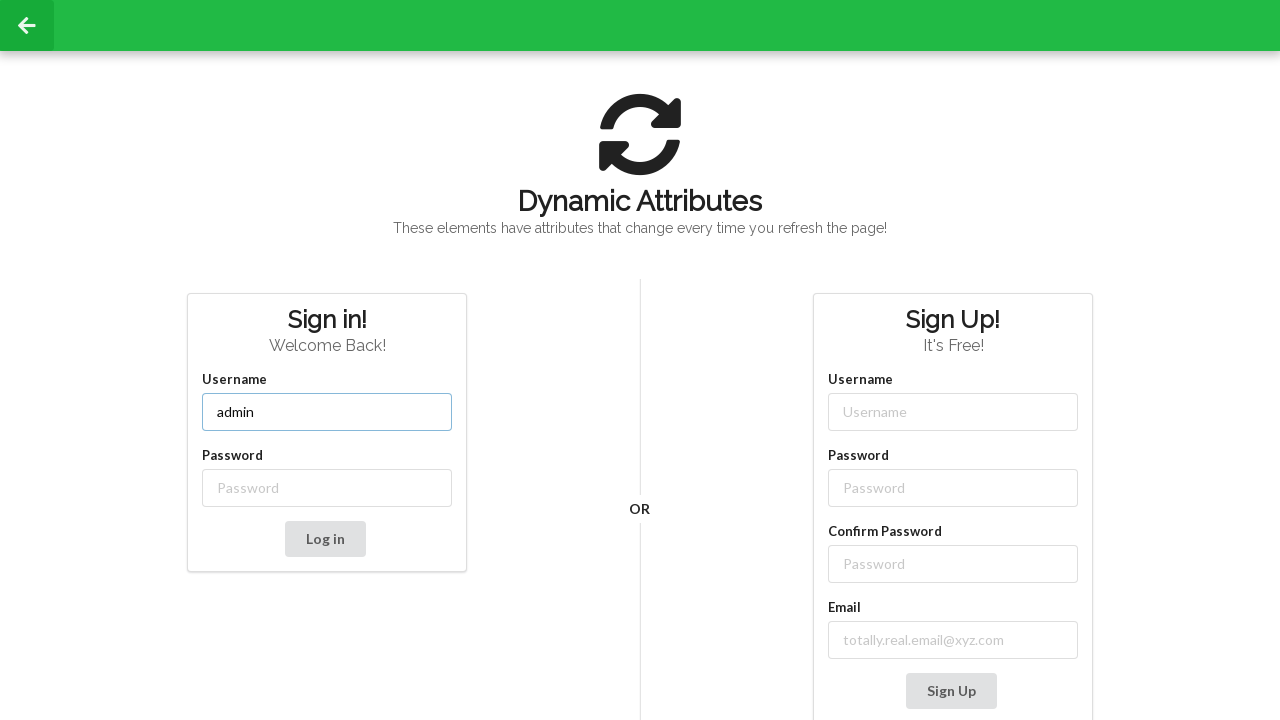

Filled password field with 'password' using dynamic class selector on //input[starts-with(@class, 'password-')]
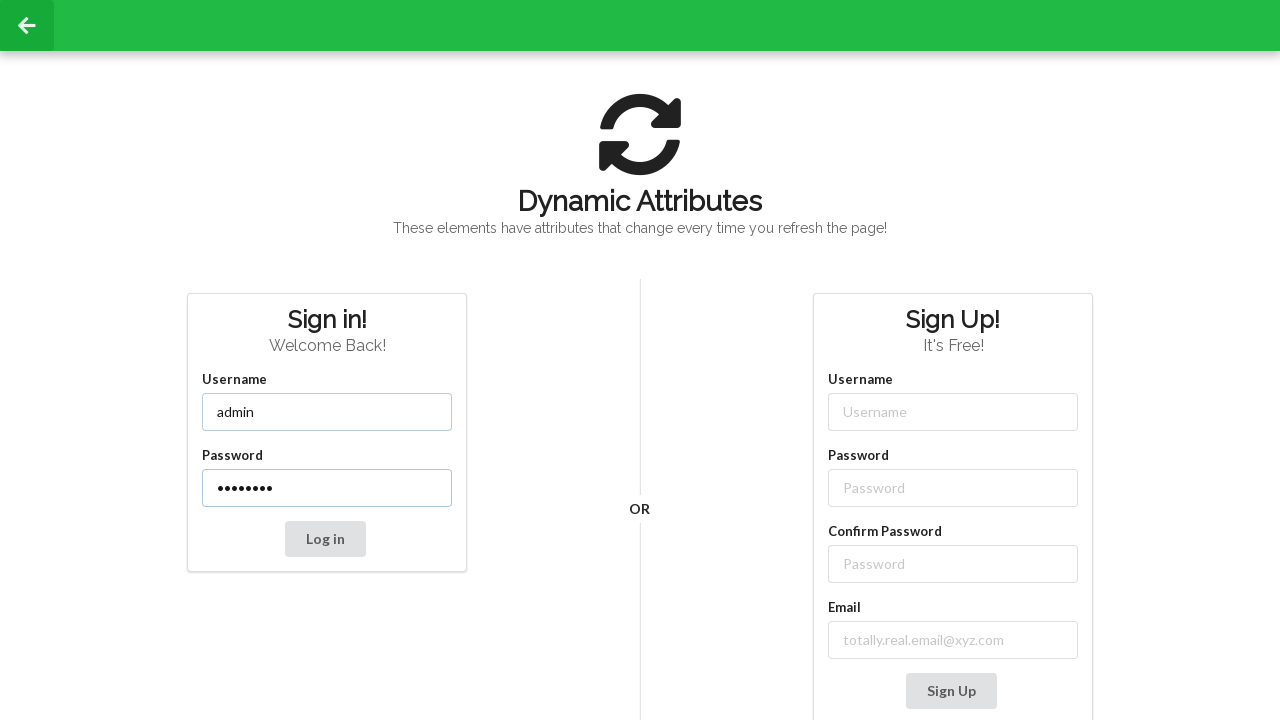

Clicked login submit button at (325, 539) on button[type='submit']
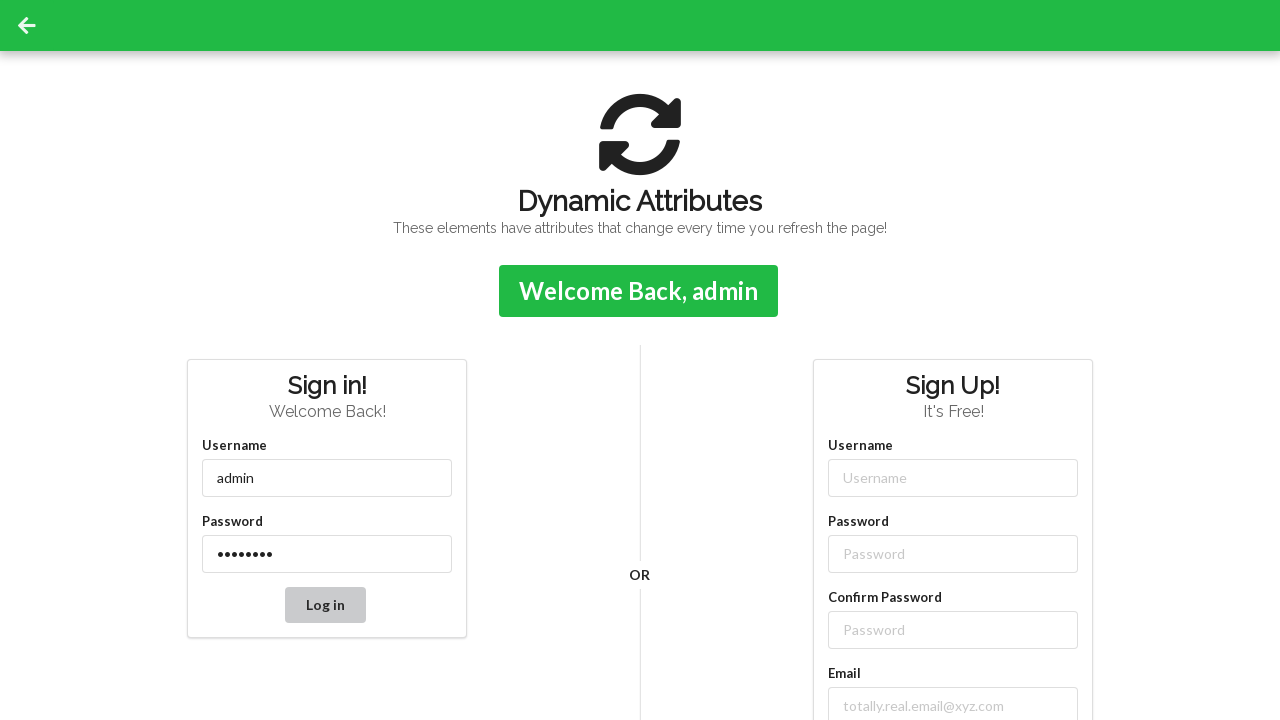

Login confirmation message appeared
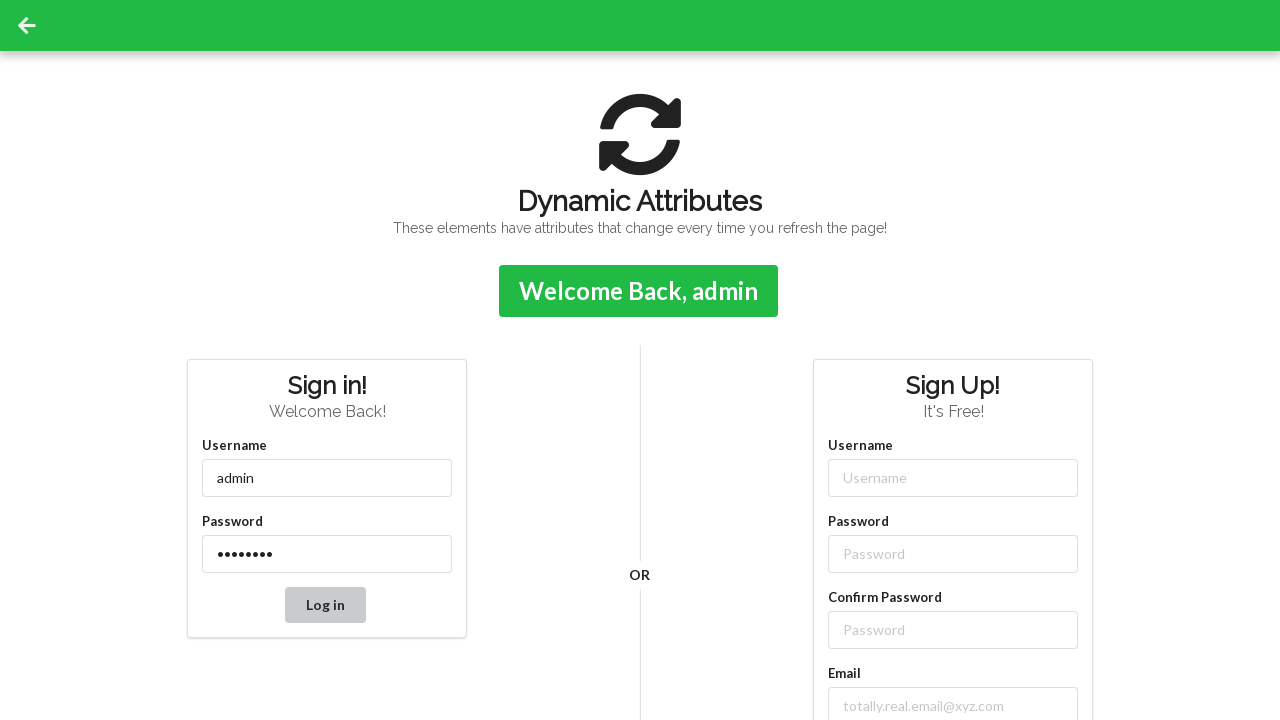

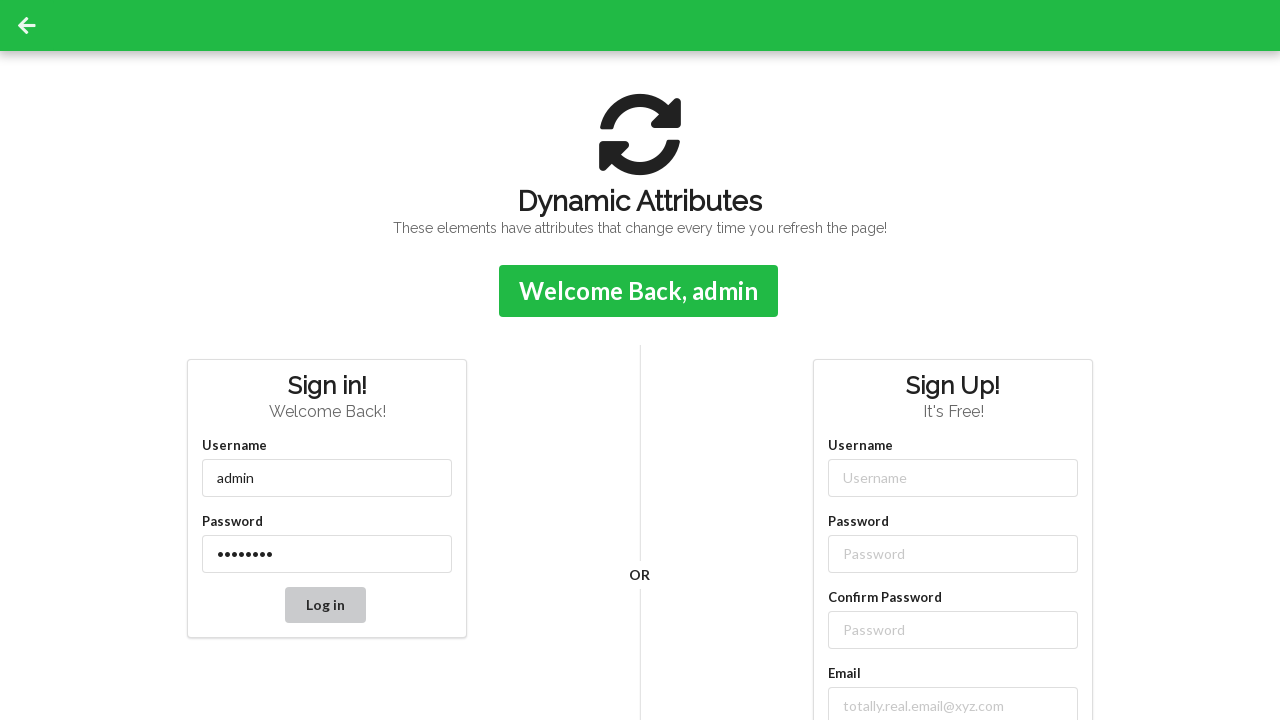